Tests both console logging and JavaScript exception handling by clicking buttons that trigger console.log and a JS exception.

Starting URL: https://www.selenium.dev/selenium/web/bidi/logEntryAdded.html

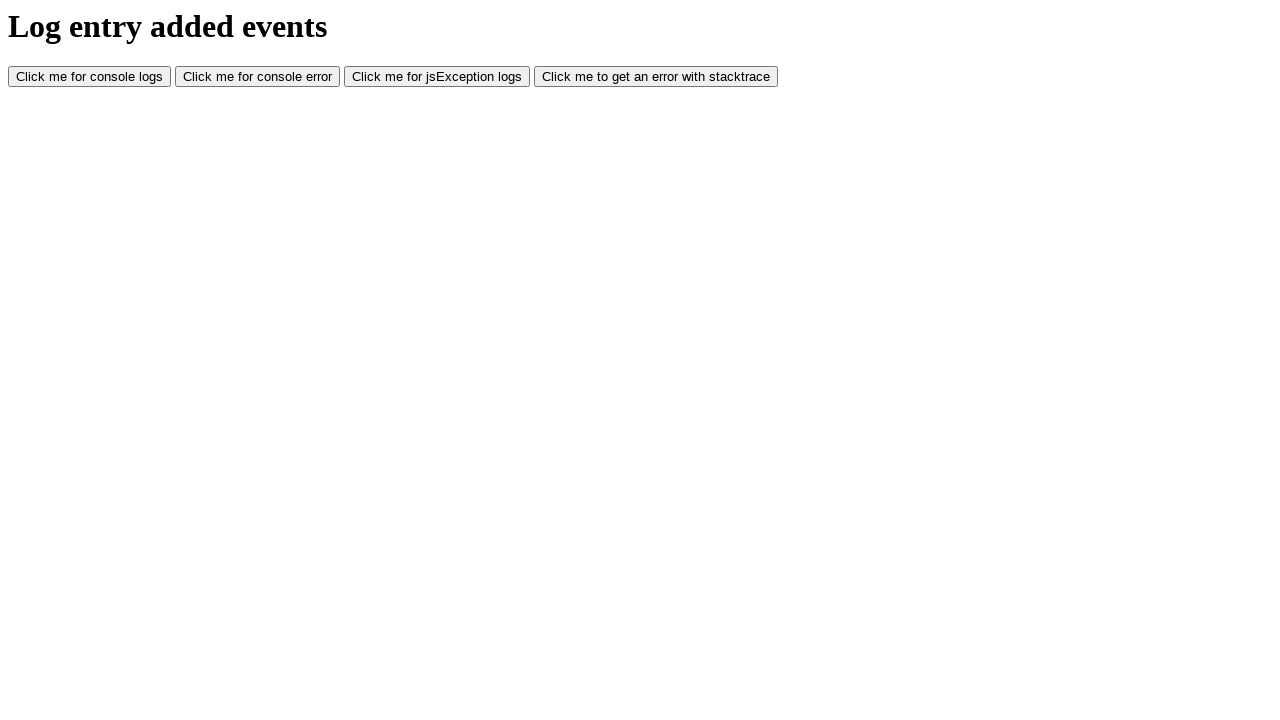

Clicked console log button to trigger console.log at (90, 77) on #consoleLog
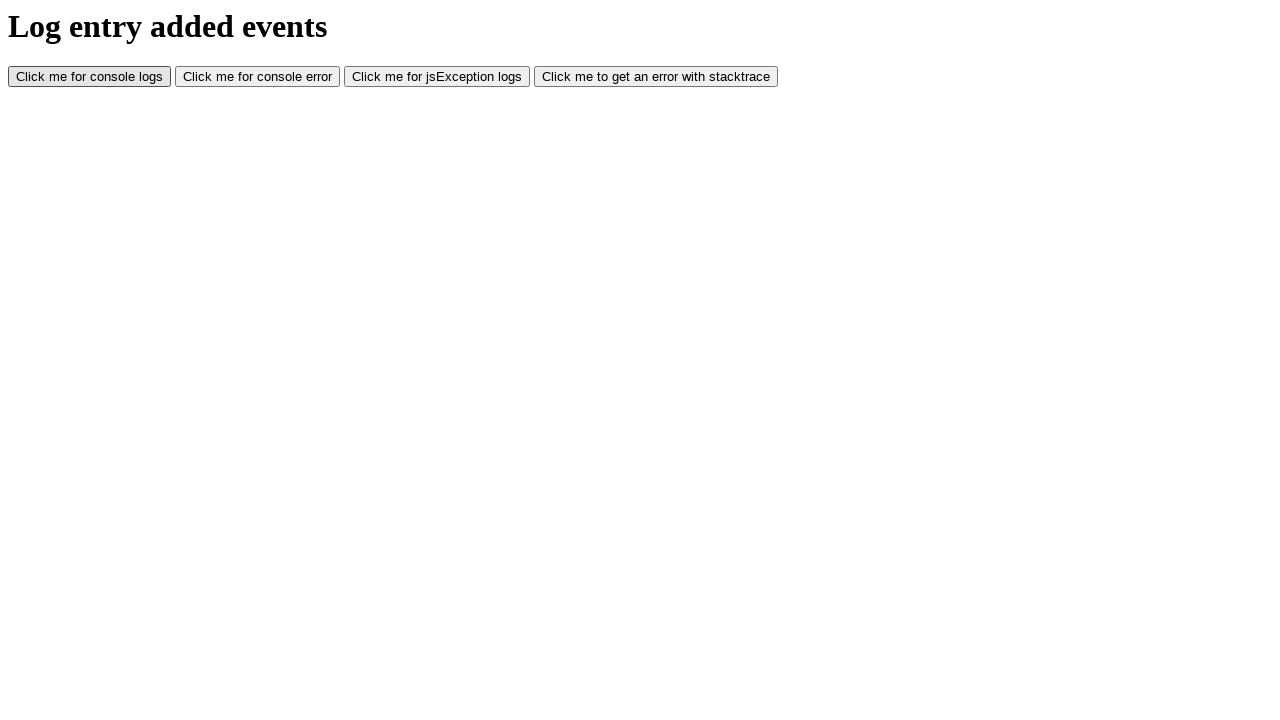

Clicked JS exception button to trigger JavaScript exception at (437, 77) on #jsException
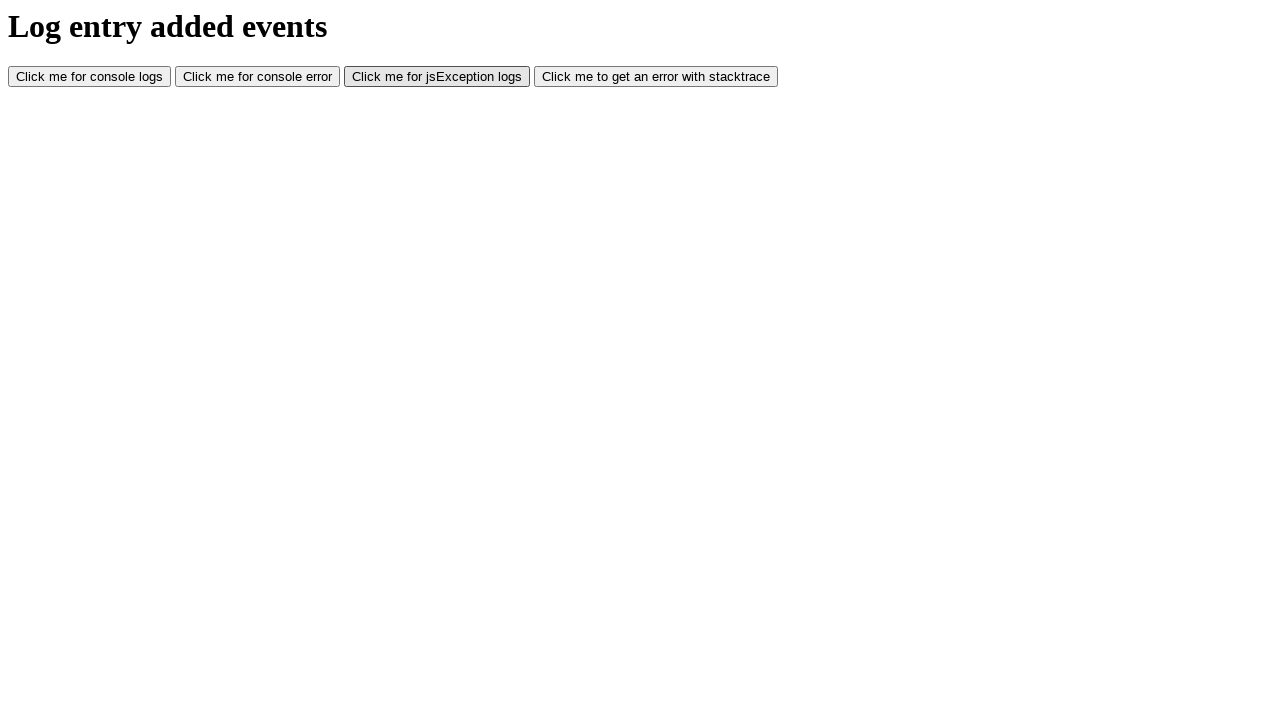

Waited for console and exception handling to complete
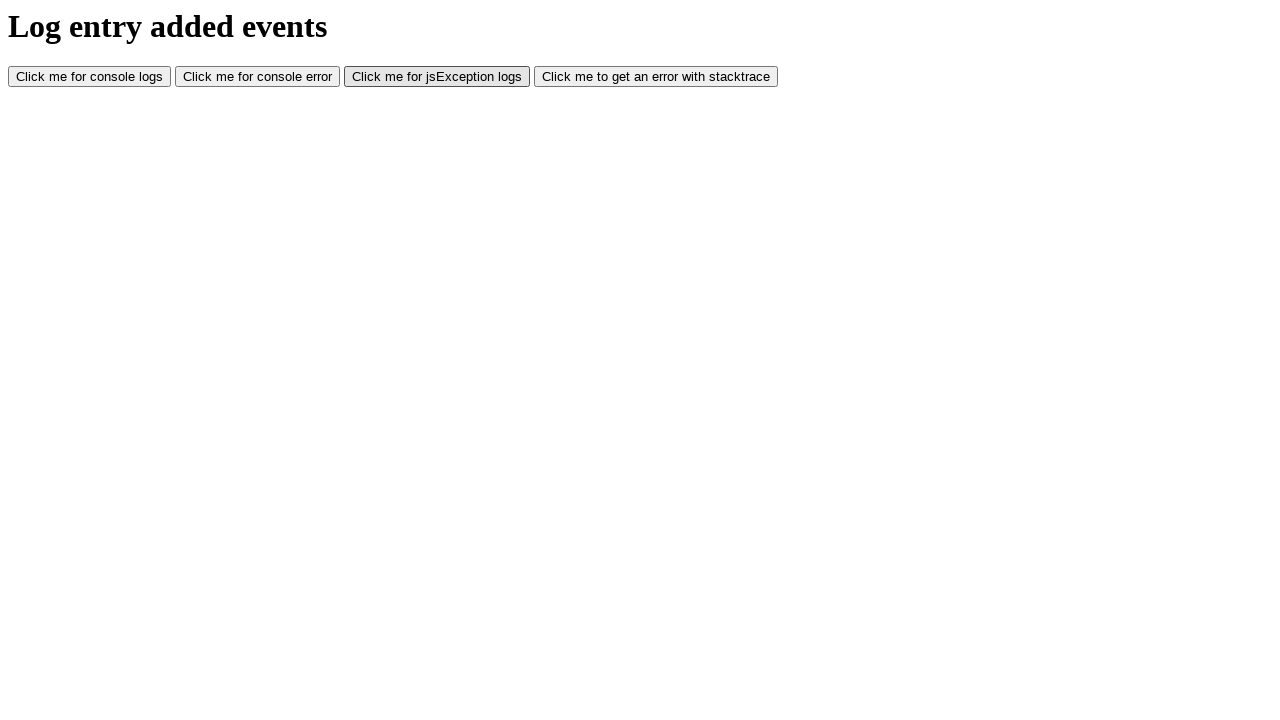

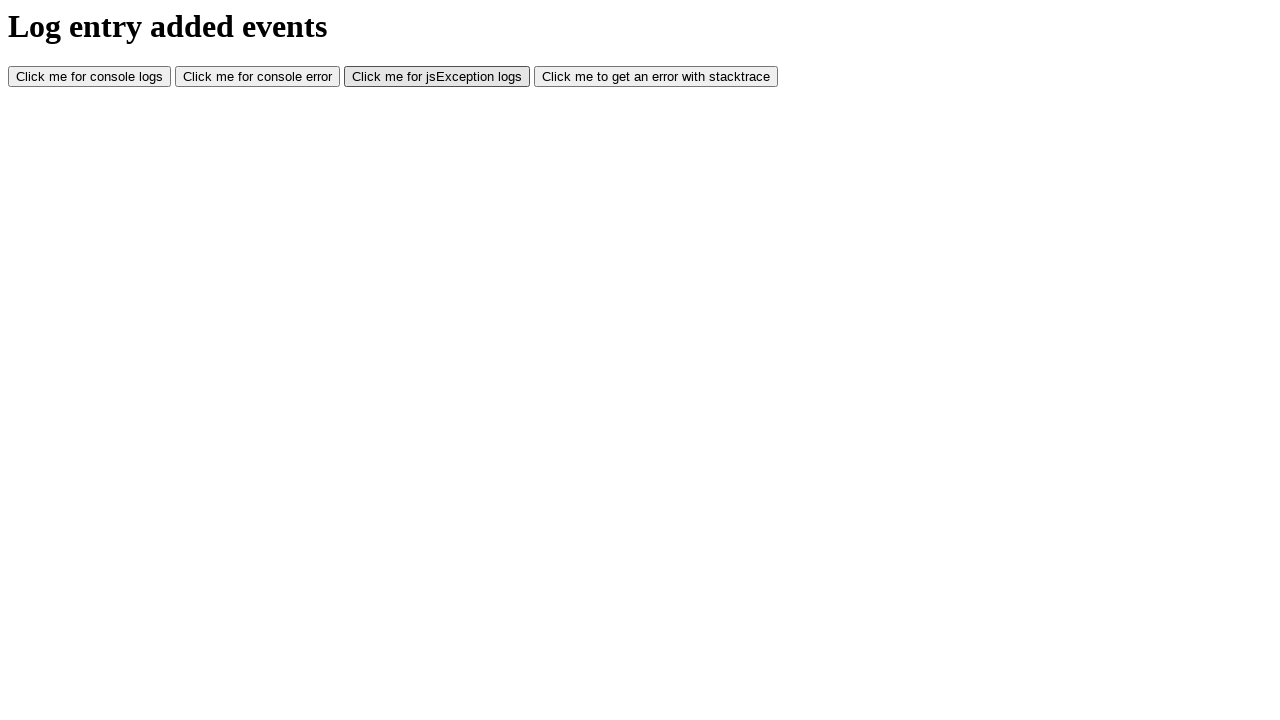